Verifies that the table has the correct column names: Lorem, Ipsum, Dolor, Sit, Amet, Diceret, Action

Starting URL: https://the-internet.herokuapp.com/challenging_dom

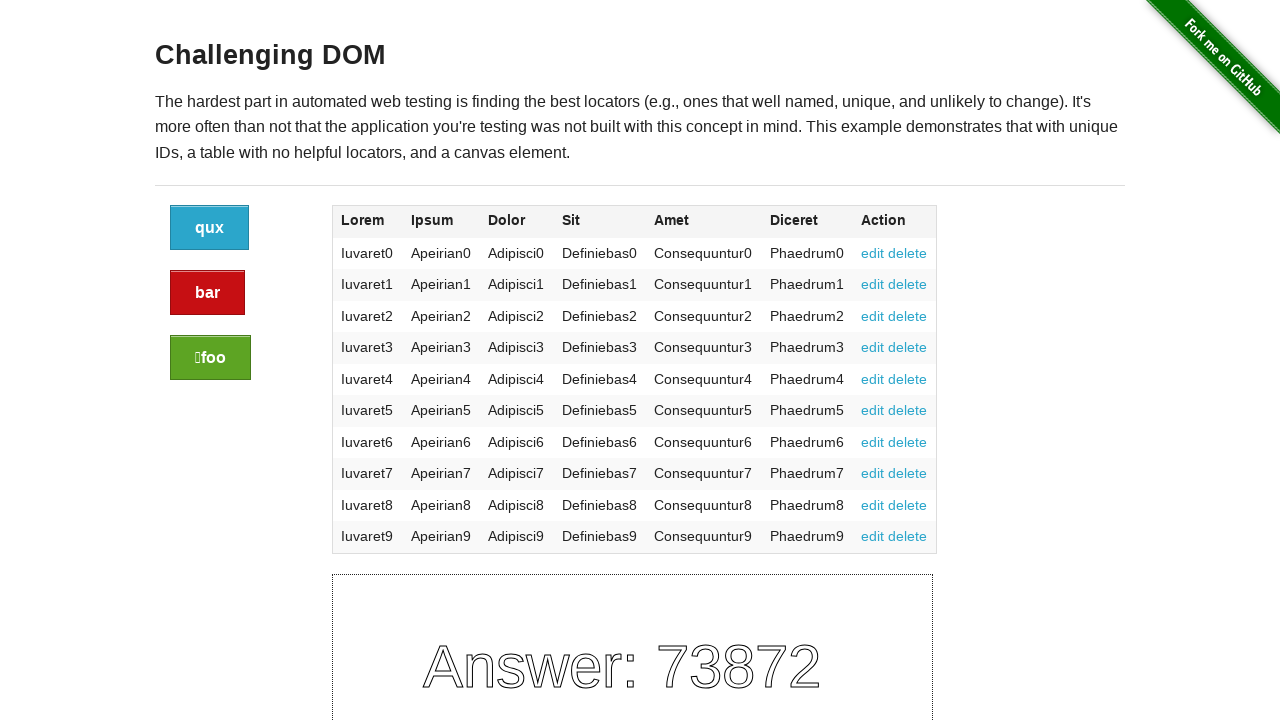

Navigated to challenging DOM page
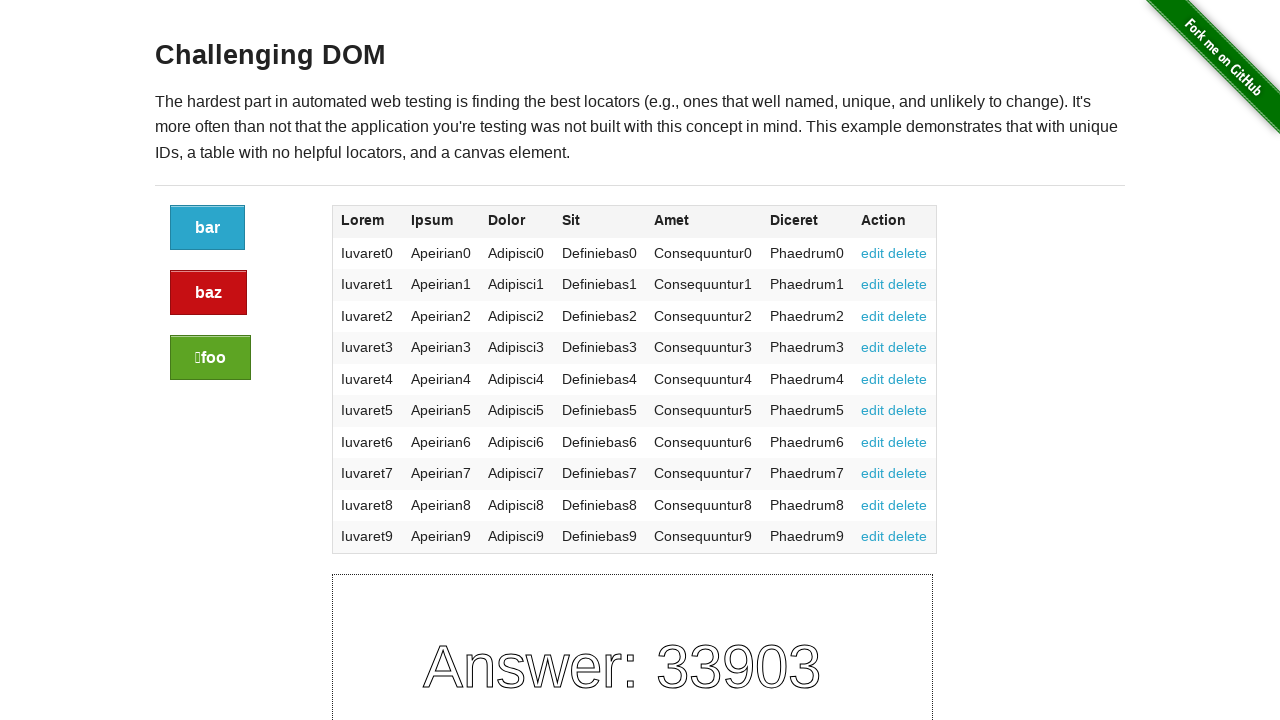

Located table header row
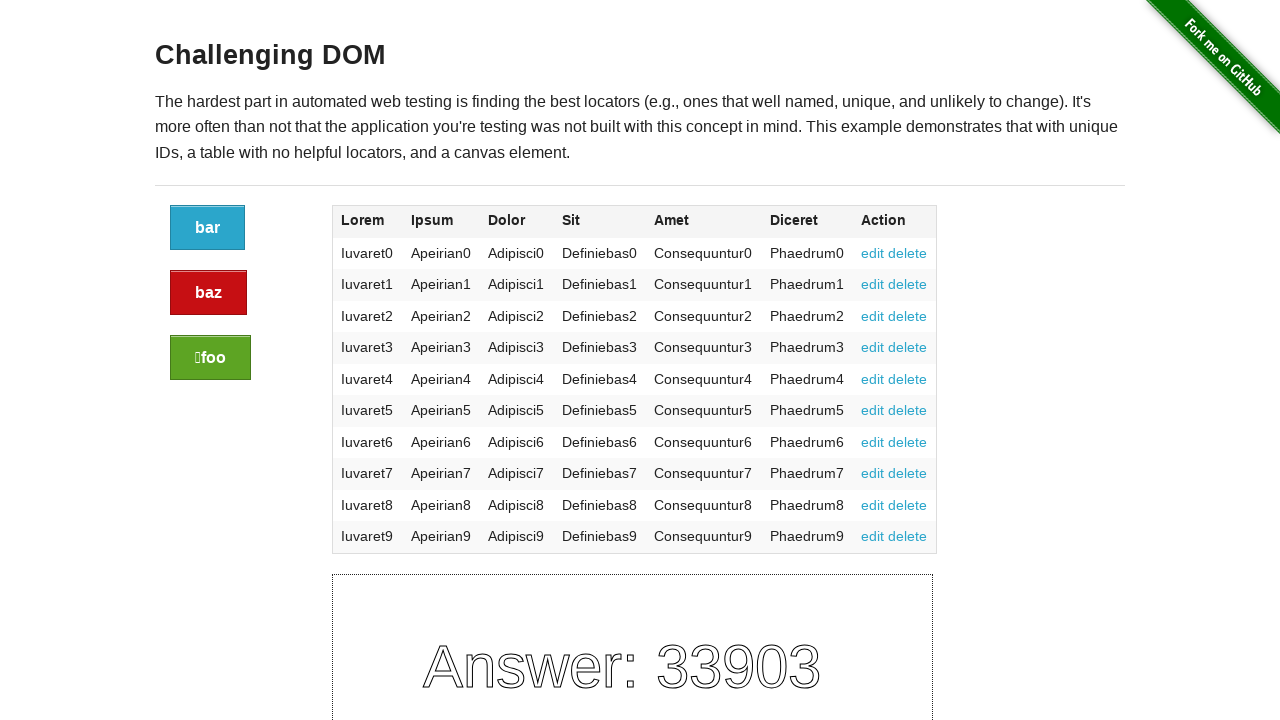

Retrieved table header text
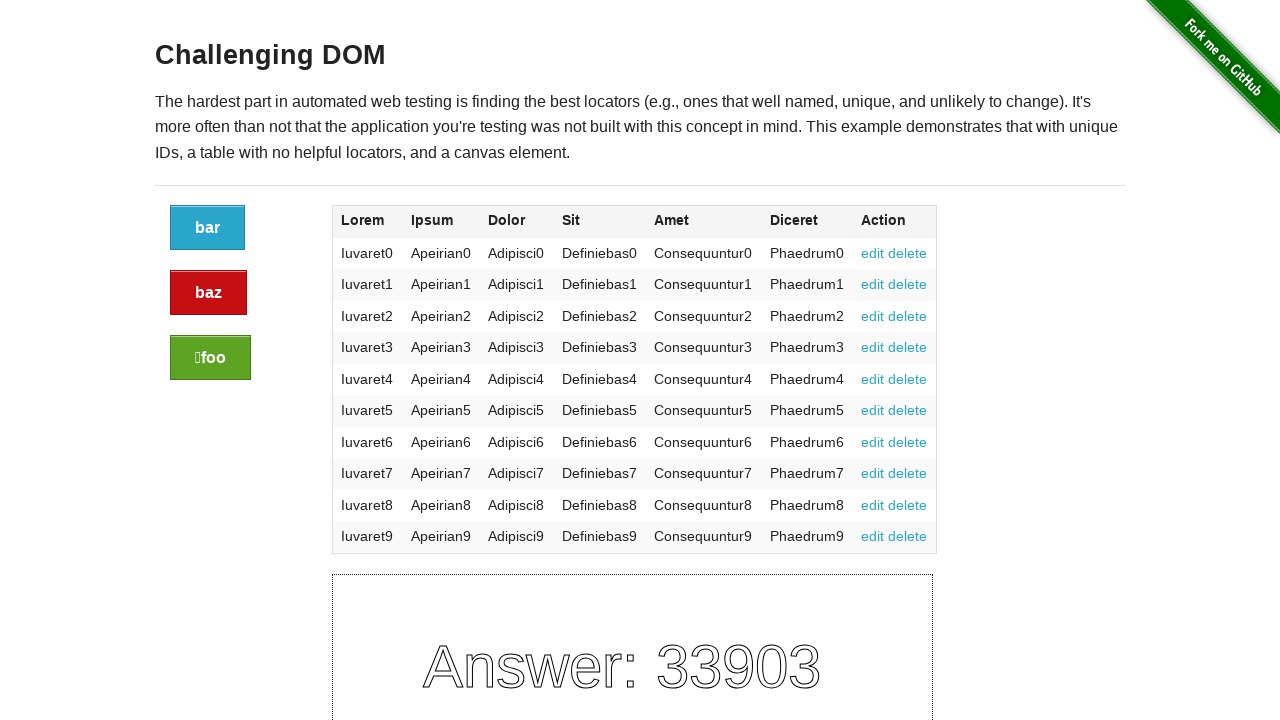

Split header text into columns
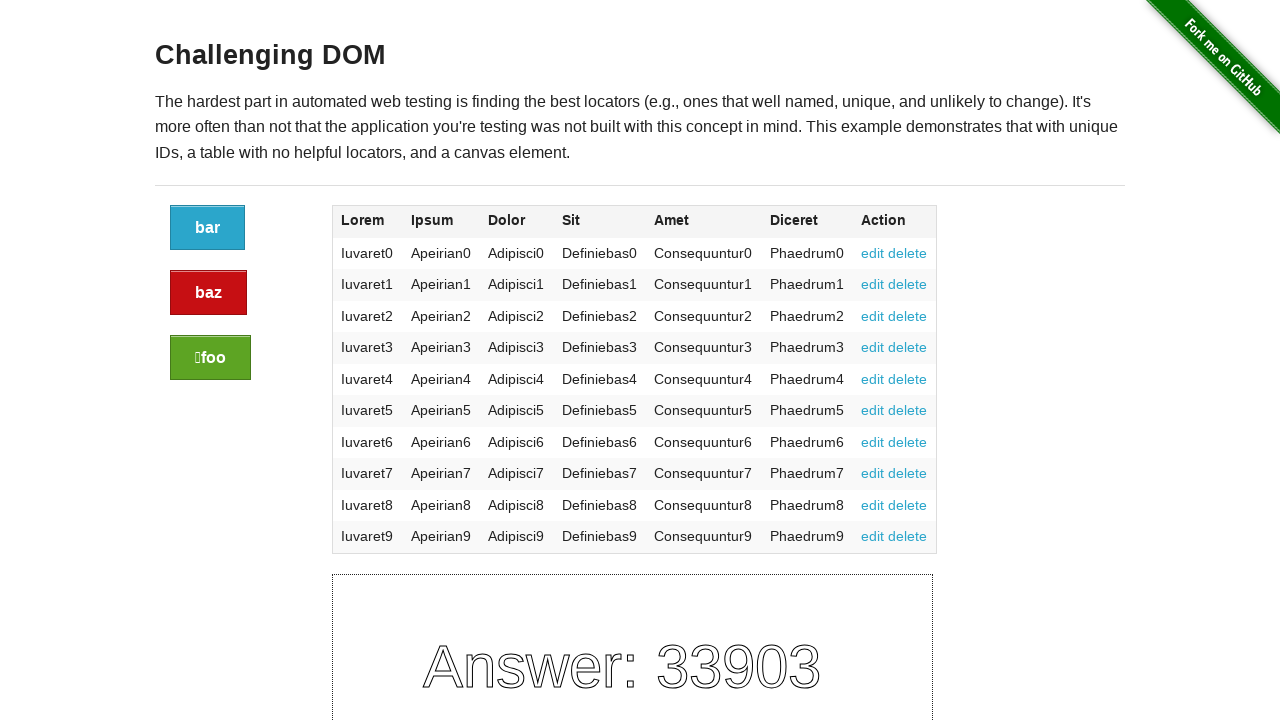

Verified table has correct column names: Lorem, Ipsum, Dolor, Sit, Amet, Diceret, Action
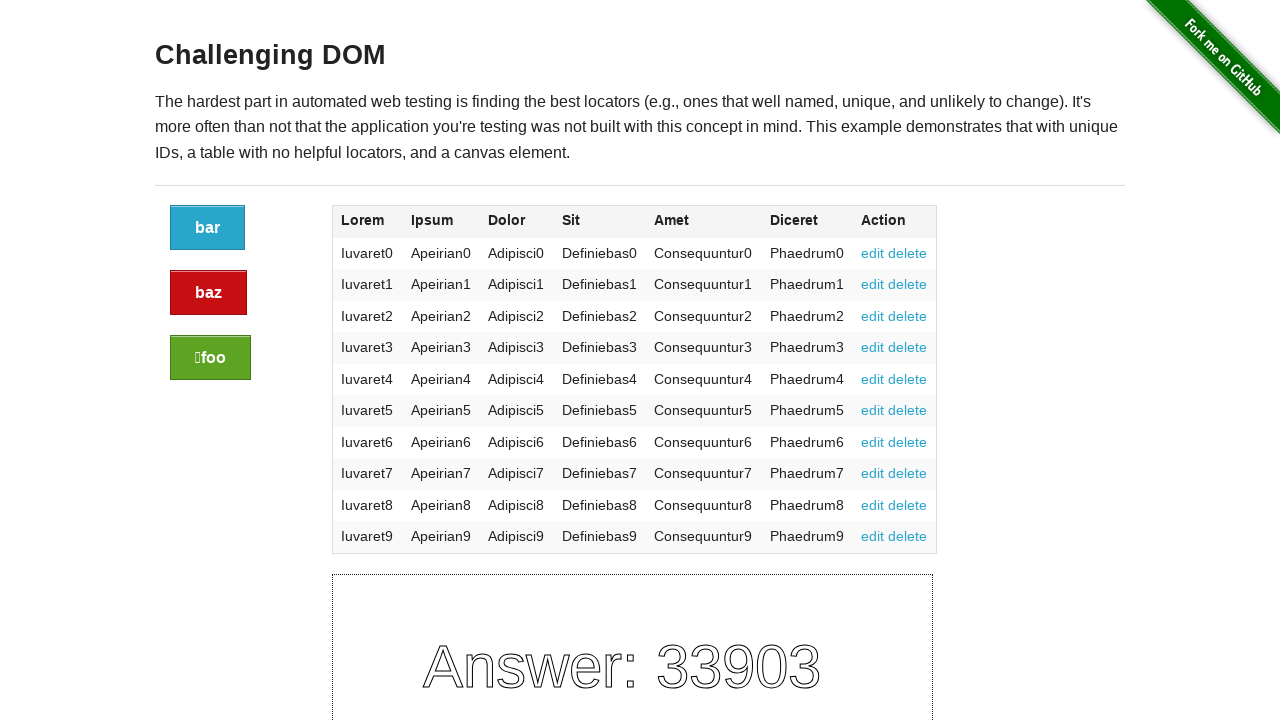

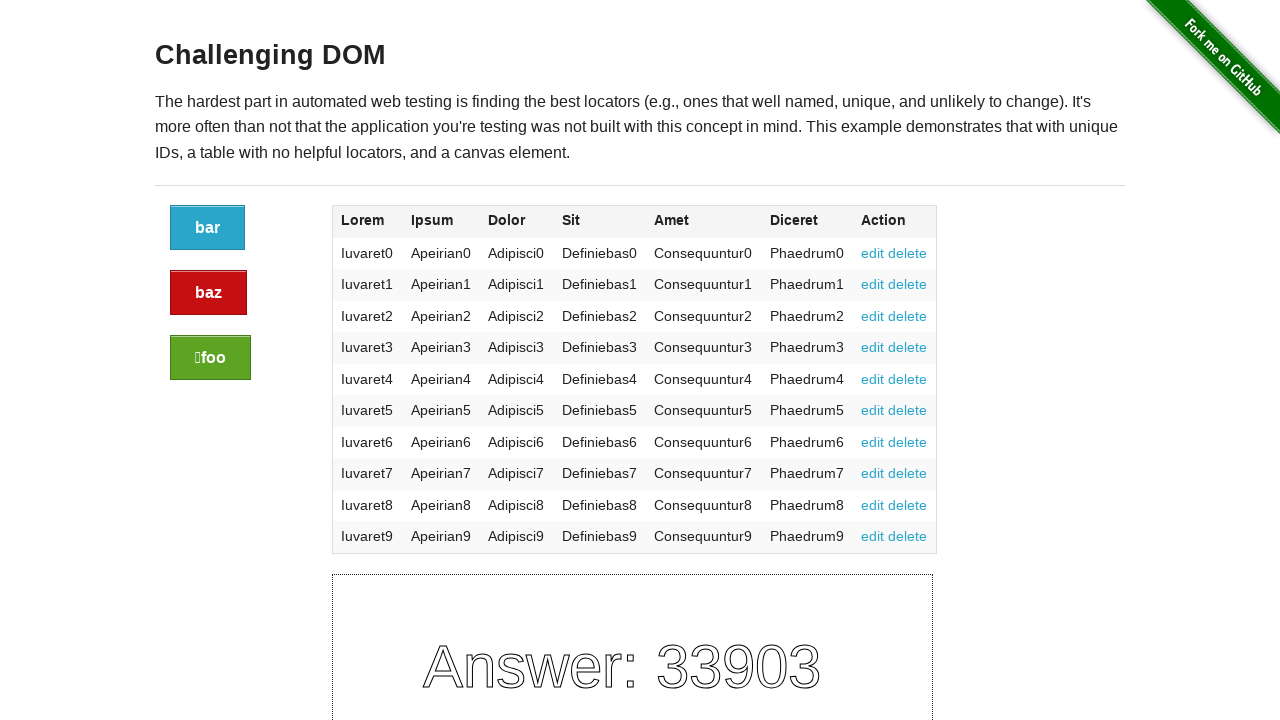